Tests the Guidelines About Page by clicking "Learn more about Guidelines" link, expanding FAQ section, and navigating to Guidelines Under Development page to verify content visibility.

Starting URL: https://www.aan.com/practice/guidelines

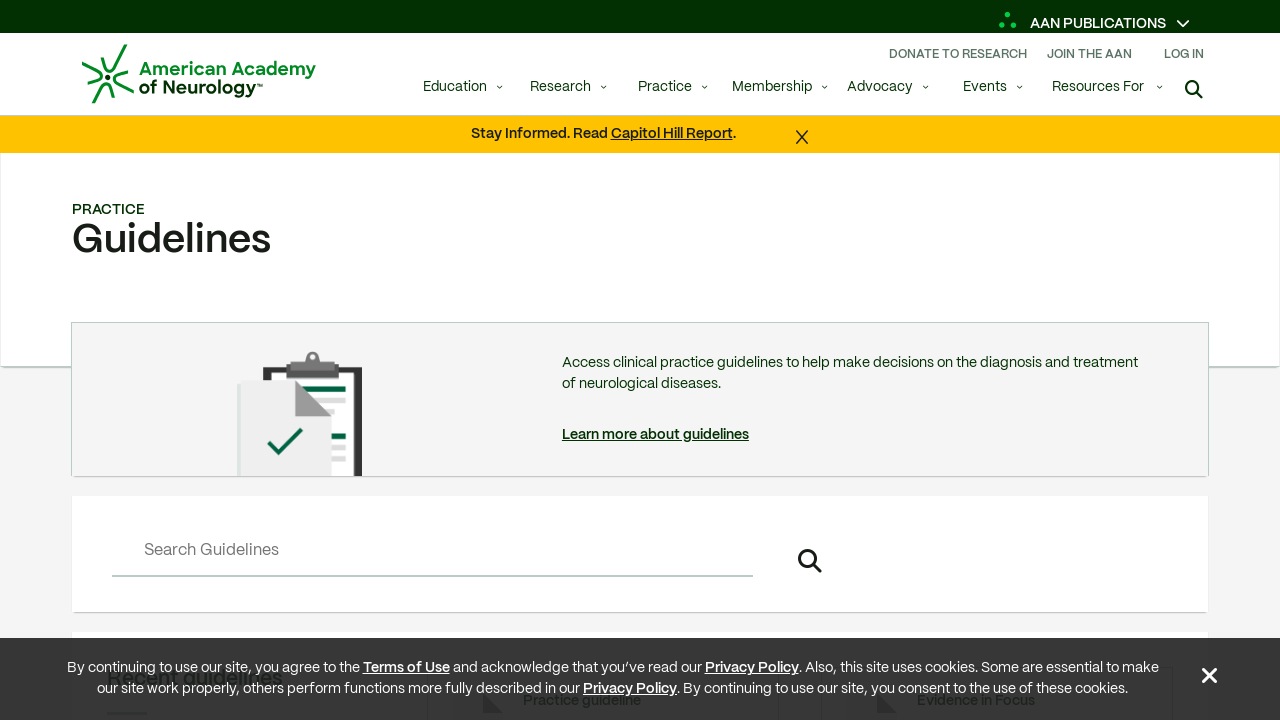

Clicked 'Learn more about Guidelines' link at (655, 435) on text=Learn more about Guidelines
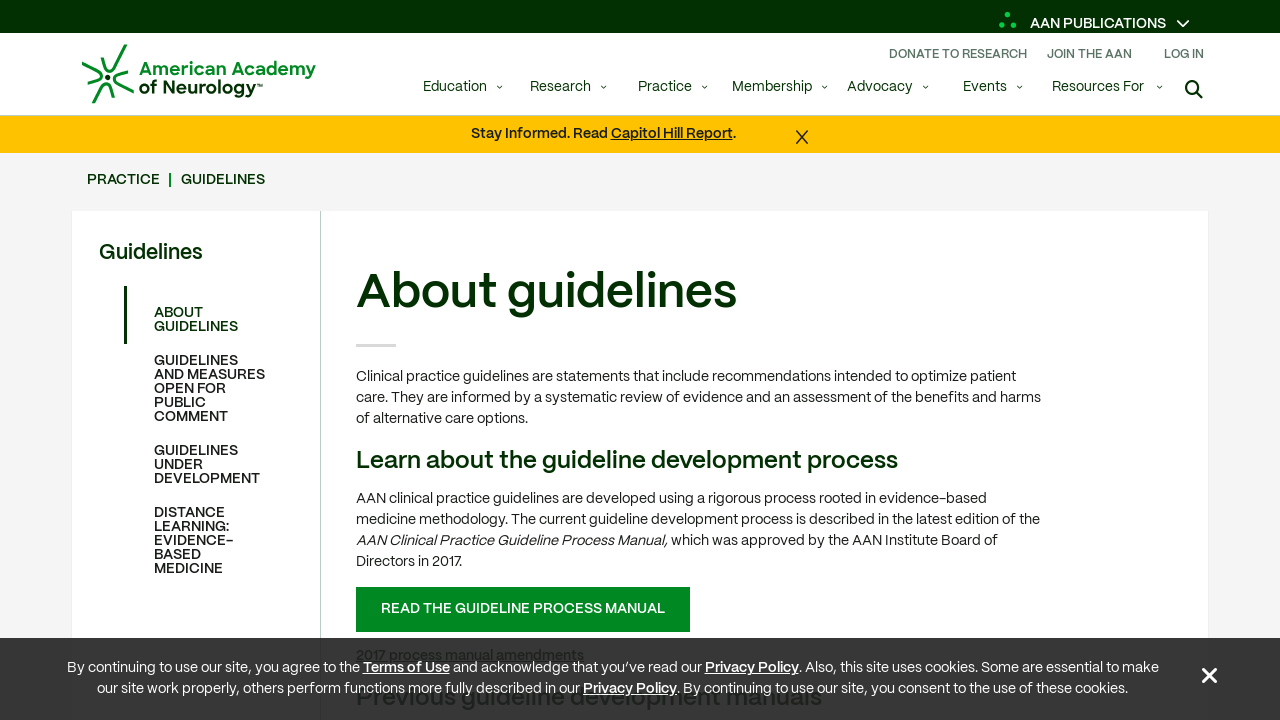

Navigated to clinical practice guidelines page
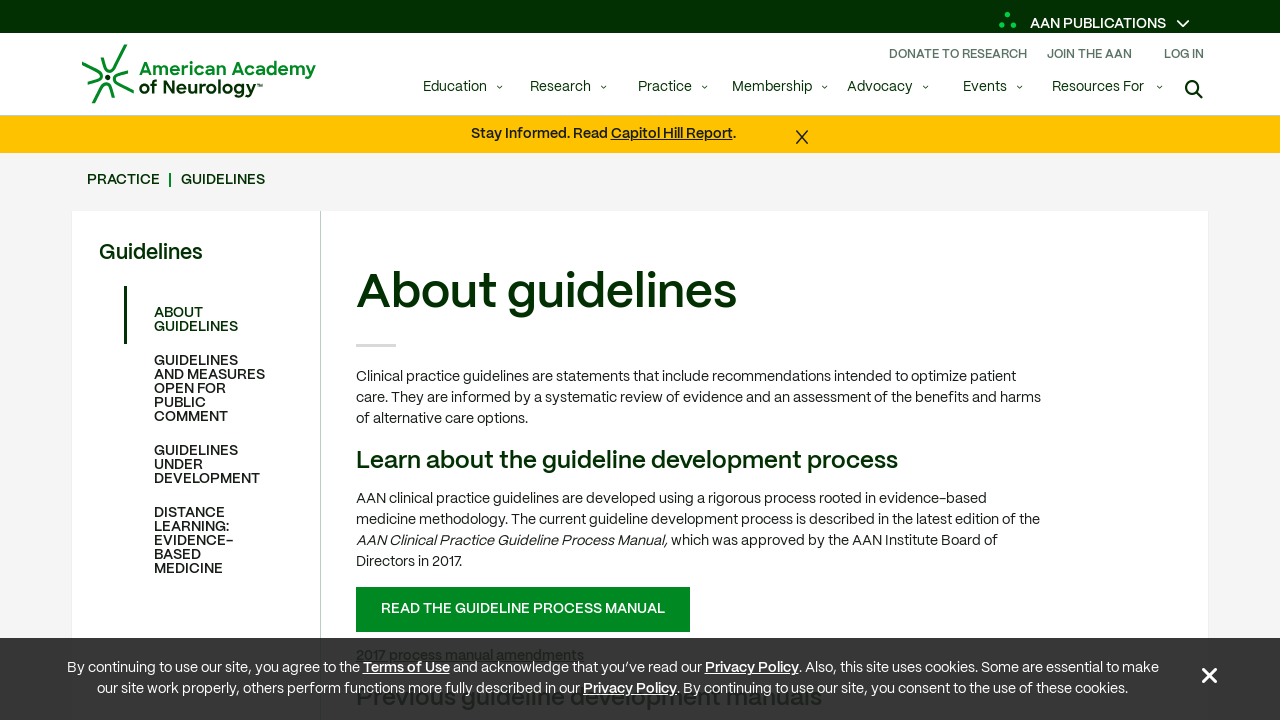

Expanded FAQ section at (1036, 361) on text=Guidelines FAQ Q. What is the difference between a practice guideline and a
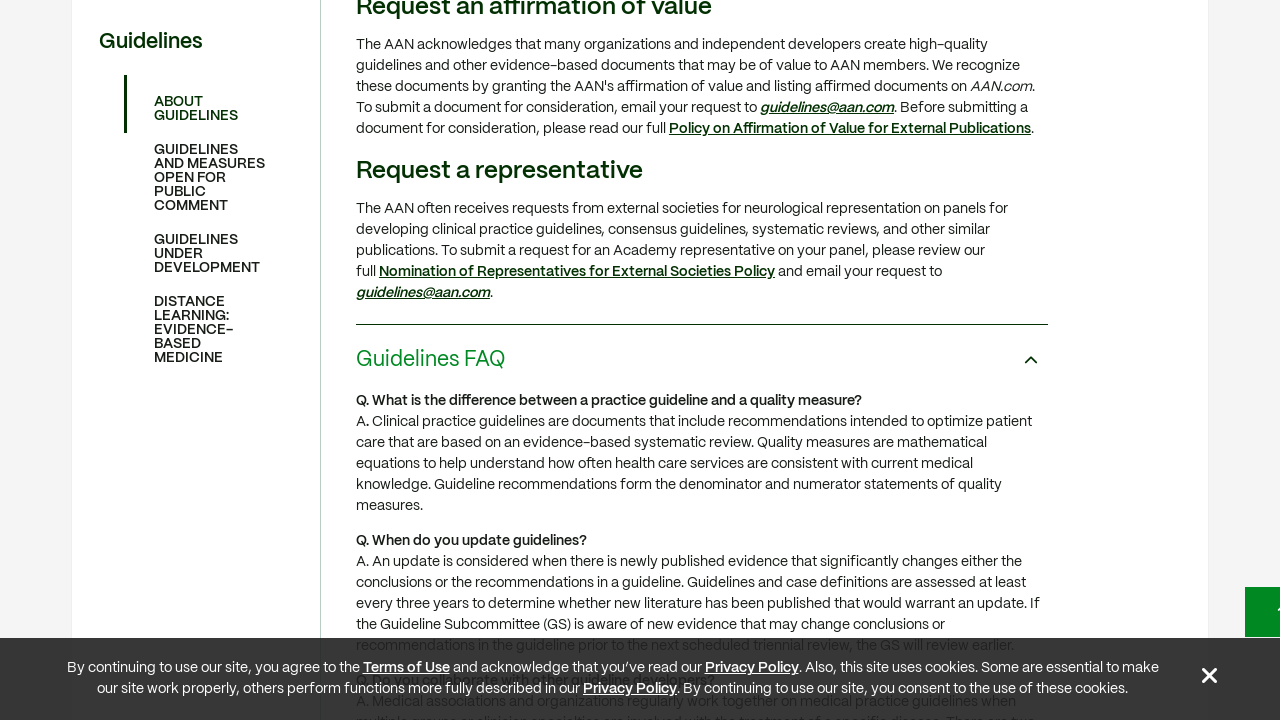

Clicked 'Guidelines Under Development' link at (212, 254) on text=Guidelines Under Development
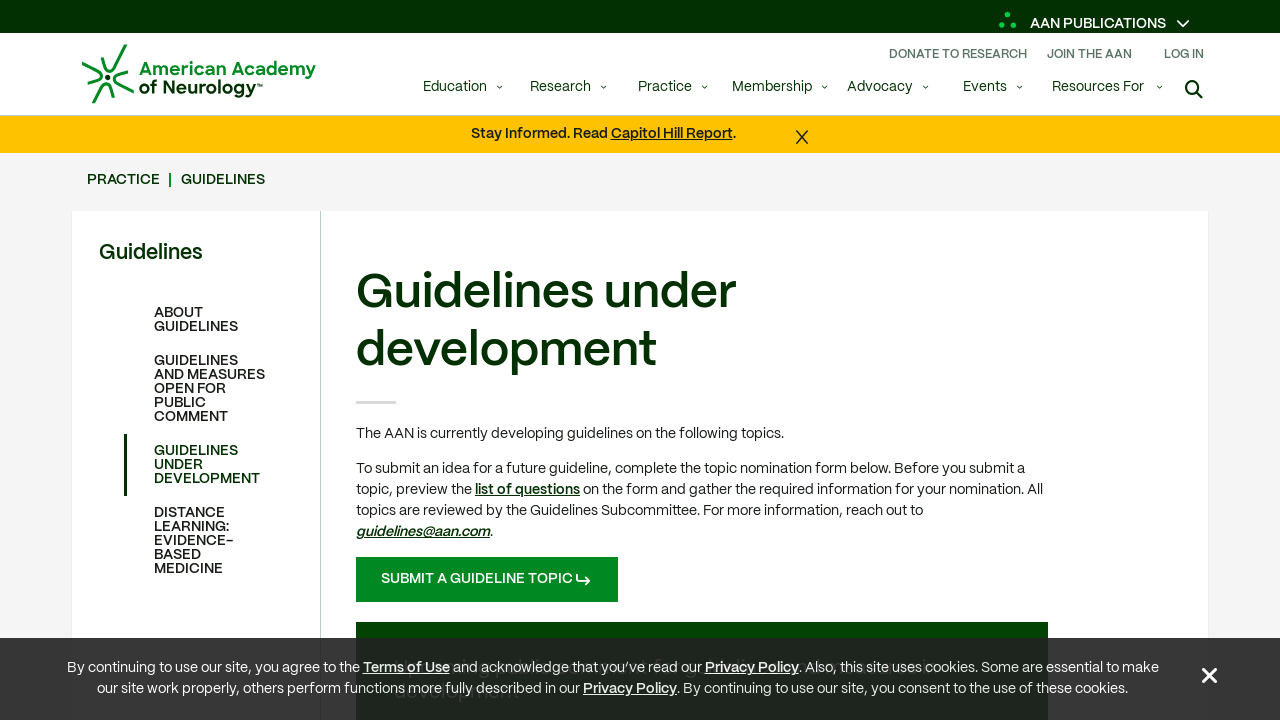

Navigated to Guidelines Under Development page
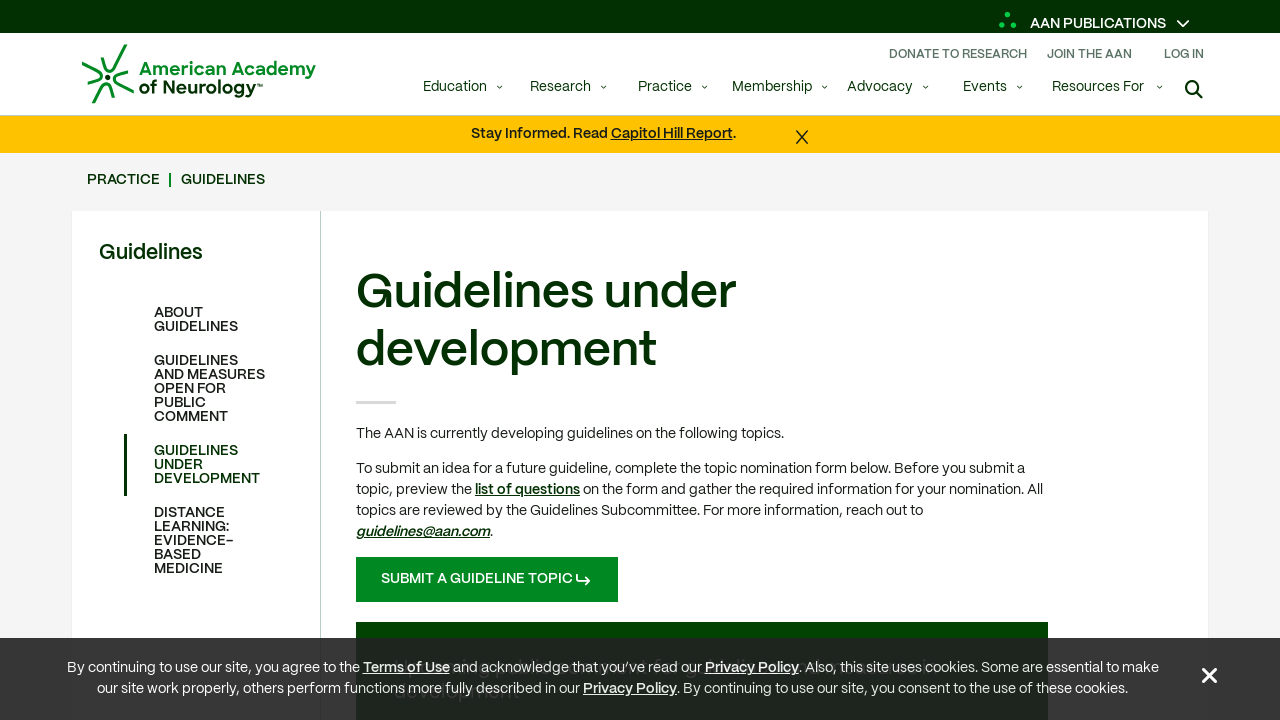

Verified 'Guidelines Under Development' heading is visible
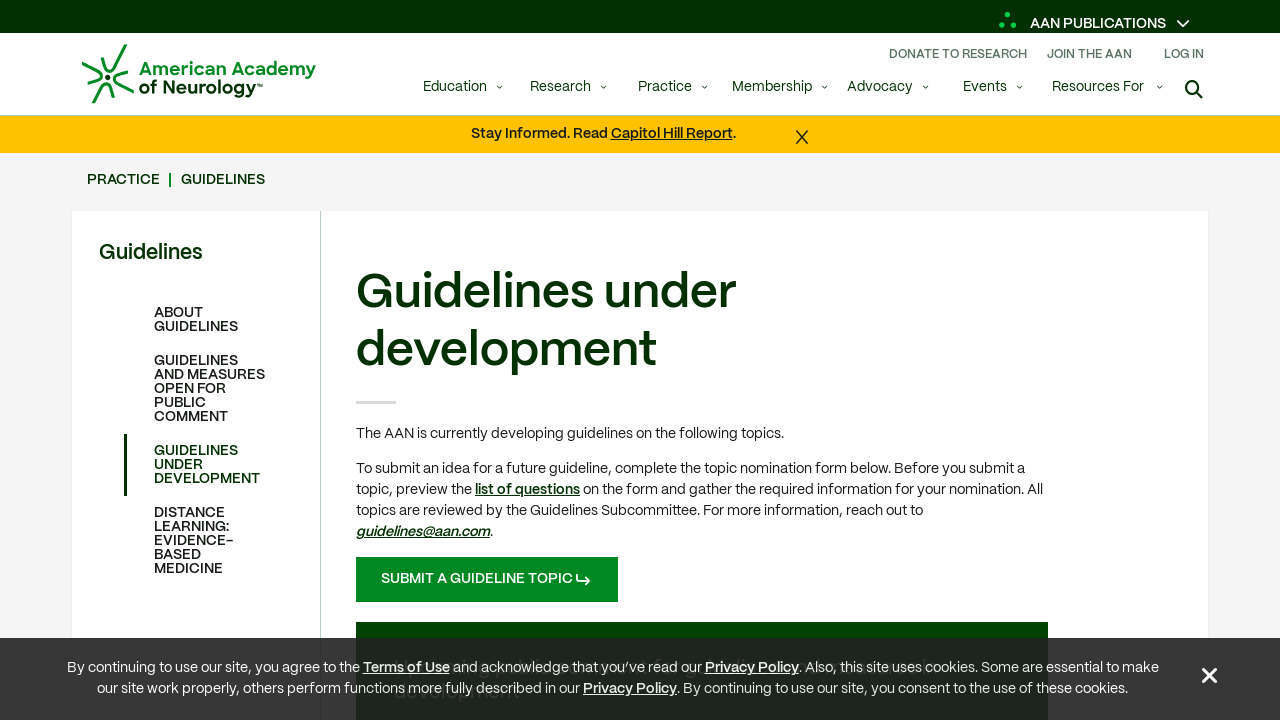

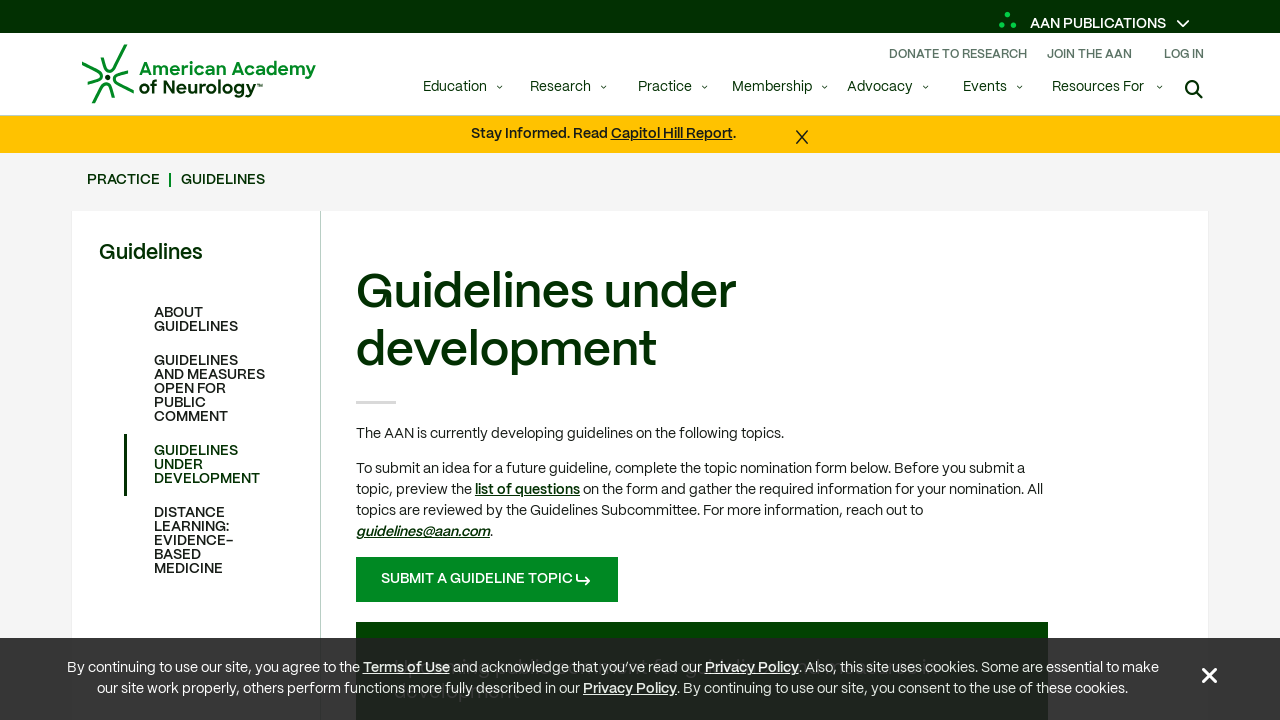